Tests a slow calculator by setting a 2-second delay, performing an addition operation (7 + 8), and verifying the result equals 15.

Starting URL: https://bonigarcia.dev/selenium-webdriver-java/slow-calculator.html

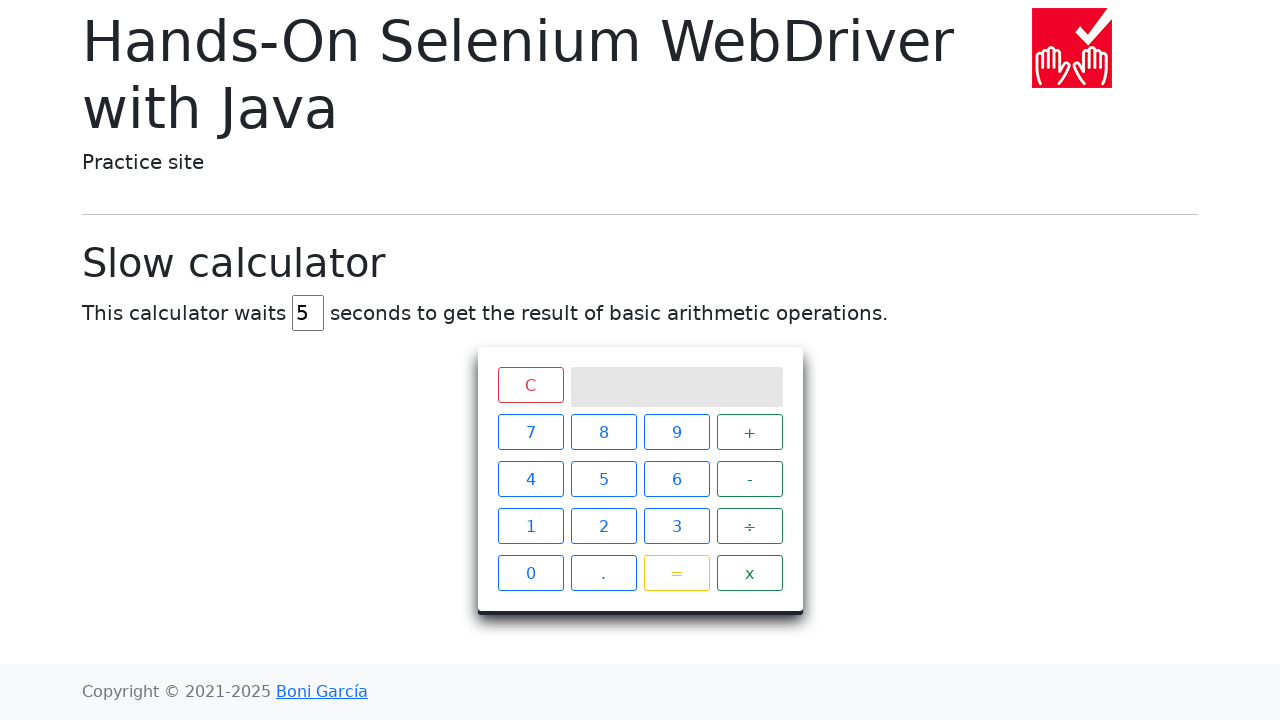

Cleared the delay input field on input#delay
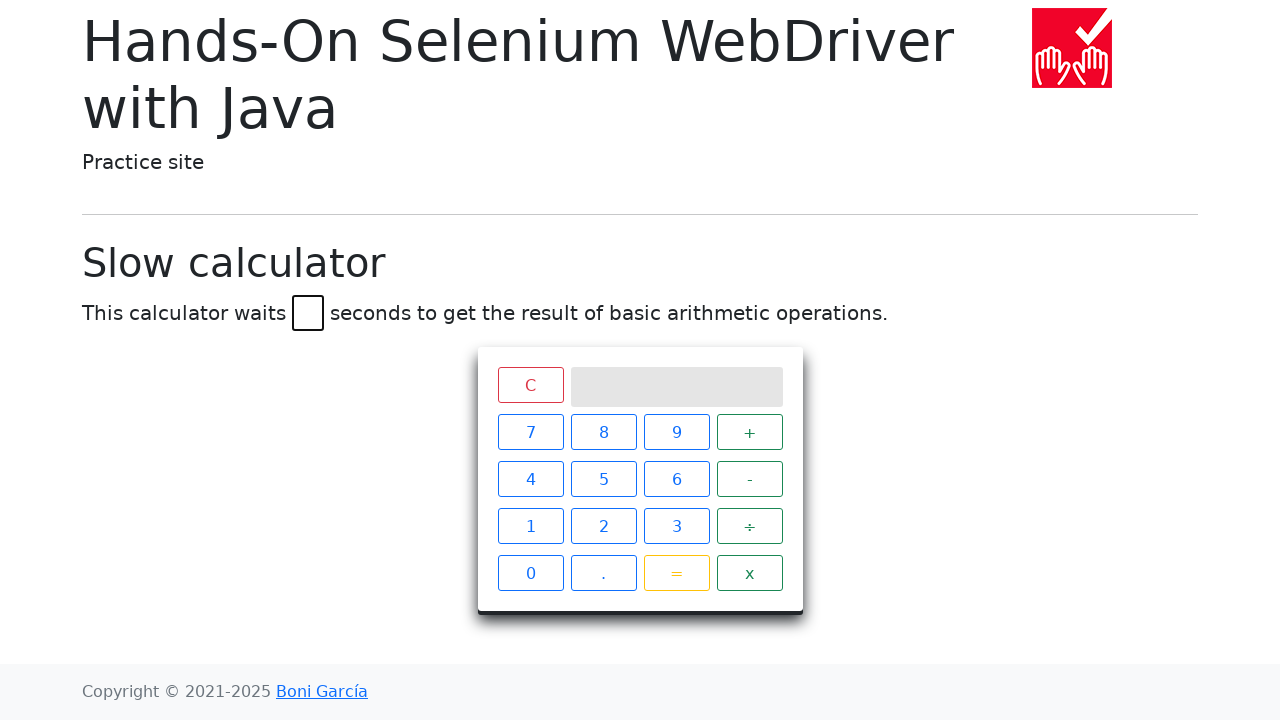

Set delay to 2 seconds on input#delay
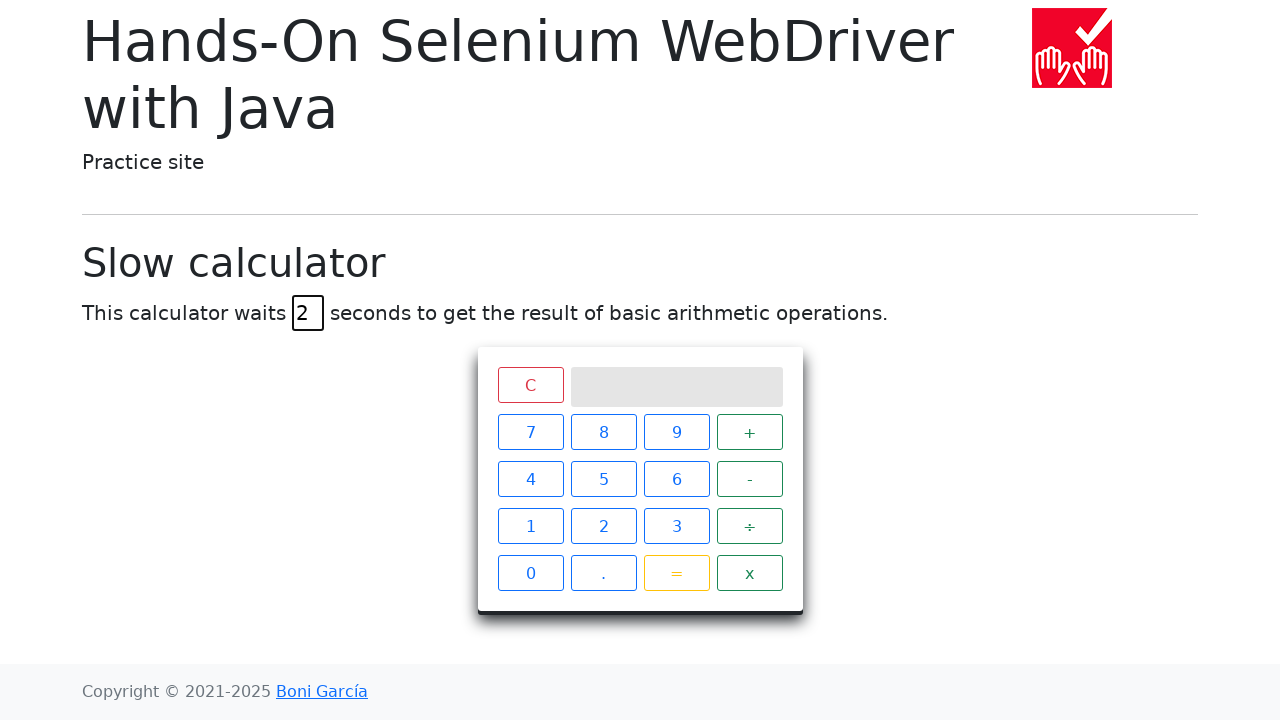

Clicked calculator button '7' at (530, 432) on xpath=//html/body/main/div/div[4]/div/div/div[2]/span[1]
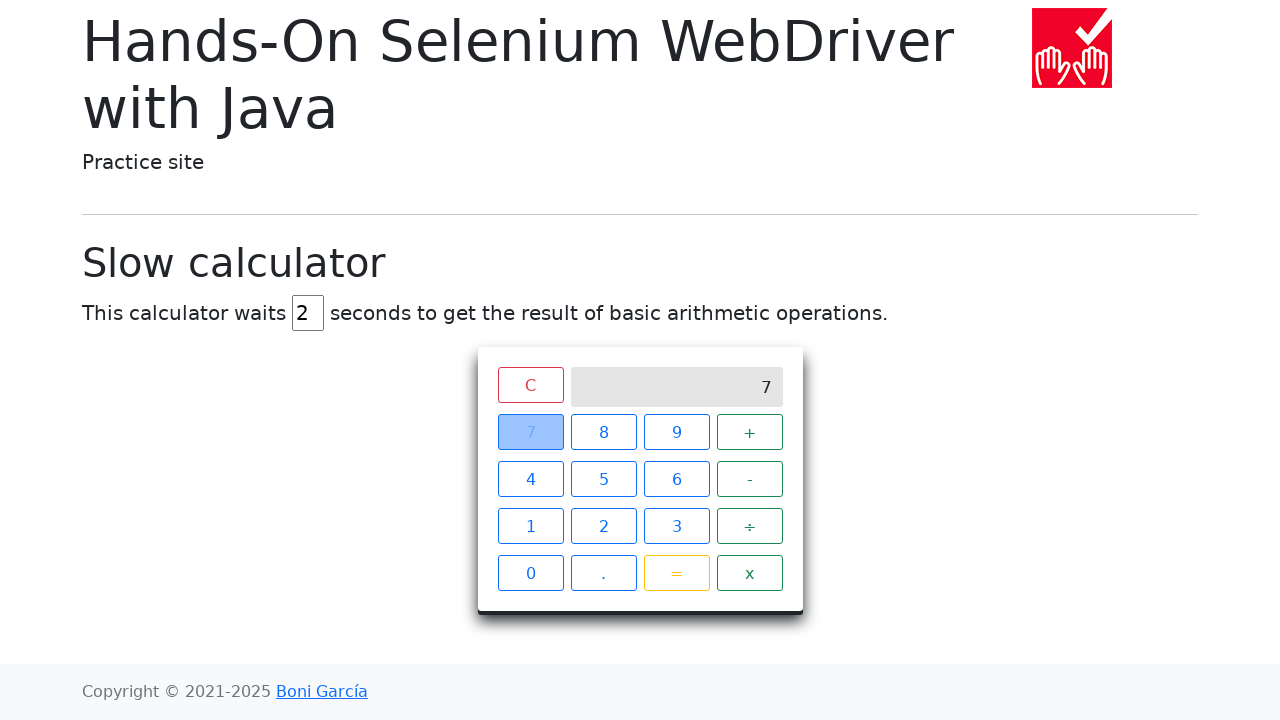

Clicked calculator button '+' at (750, 432) on xpath=//html/body/main/div/div[4]/div/div/div[2]/span[4]
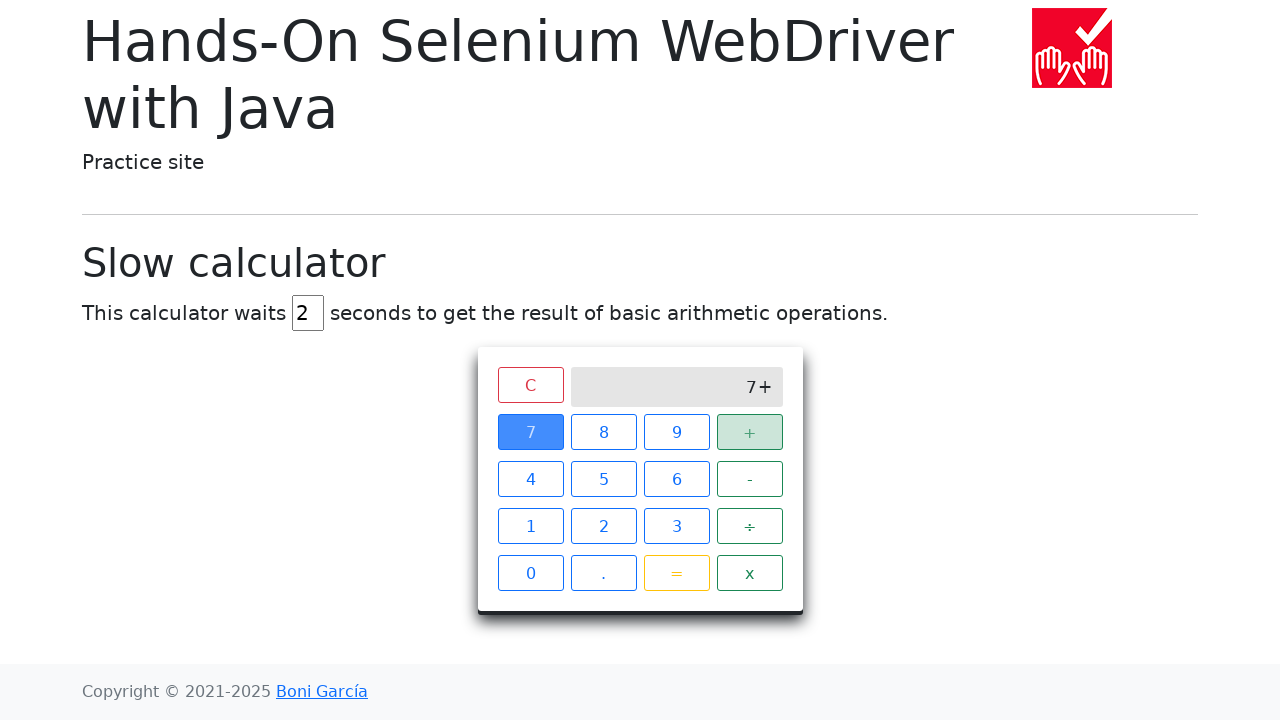

Clicked calculator button '8' at (604, 432) on xpath=//html/body/main/div/div[4]/div/div/div[2]/span[2]
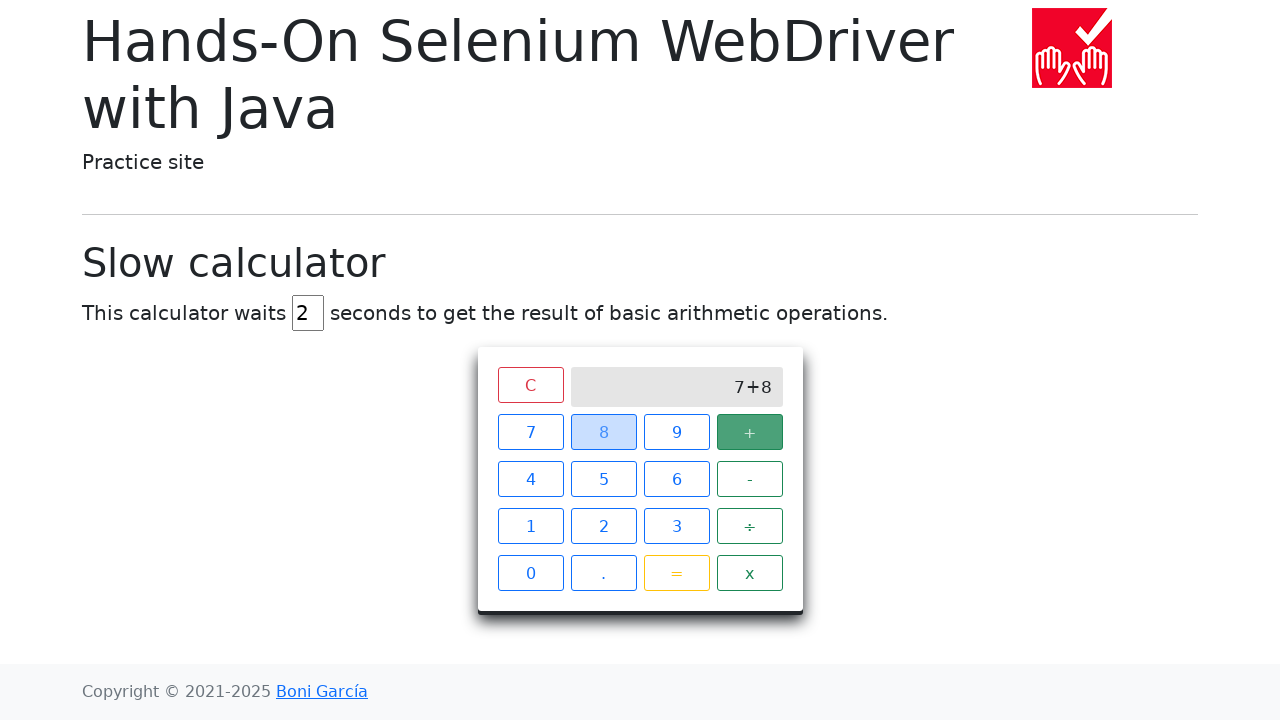

Clicked calculator button '=' to execute addition operation at (676, 573) on xpath=//html/body/main/div/div[4]/div/div/div[2]/span[15]
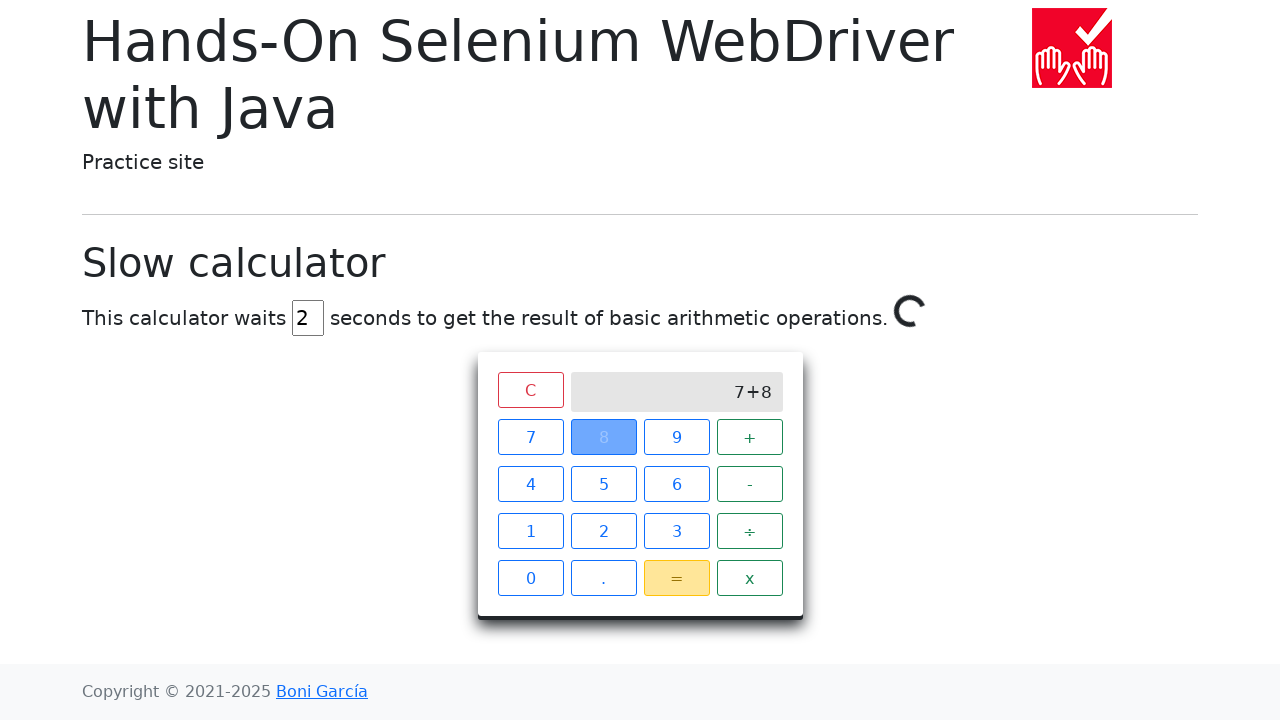

Verified calculation result equals 15 after 2-second delay
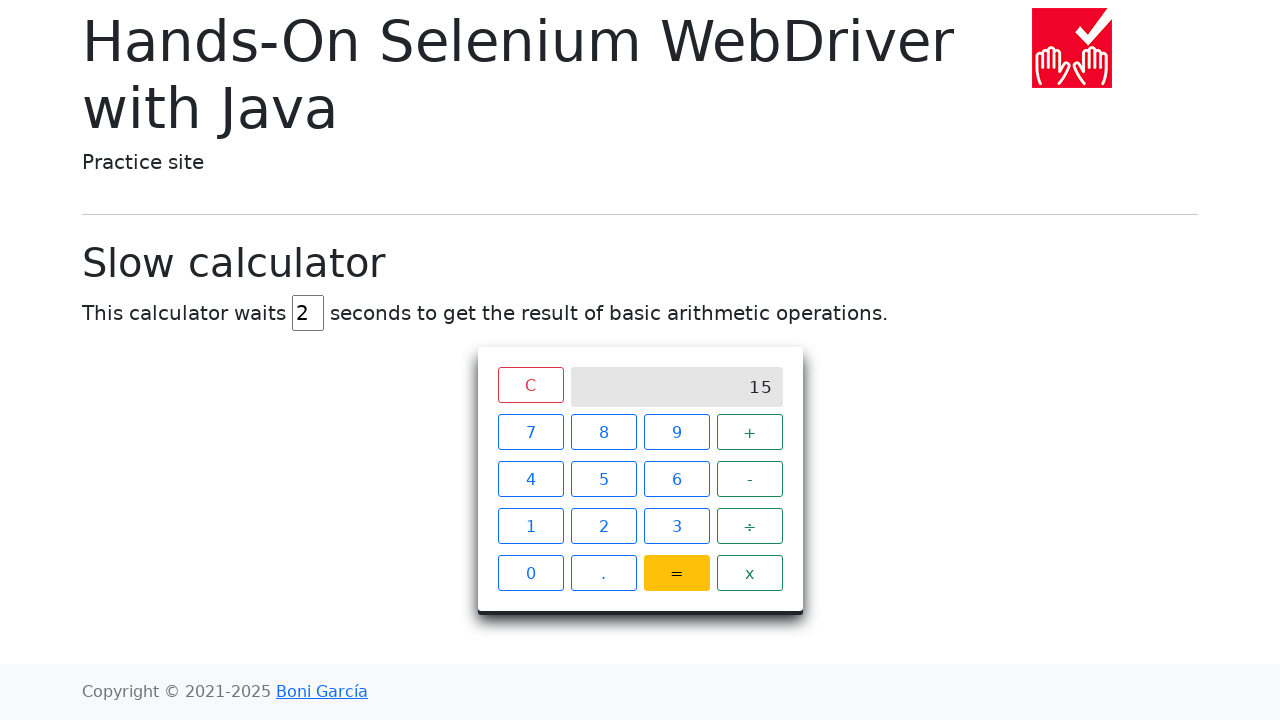

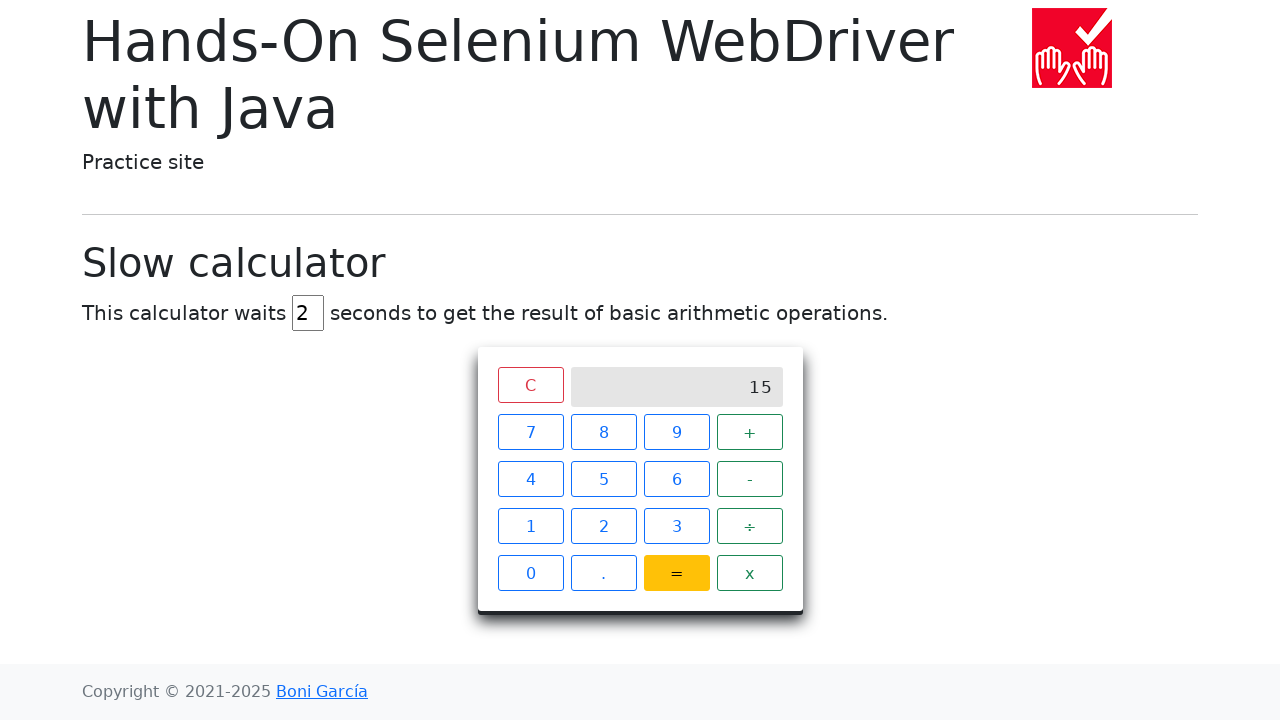